Tests navigation to the About page by clicking the About link from the home page

Starting URL: https://telranedu.web.app/home

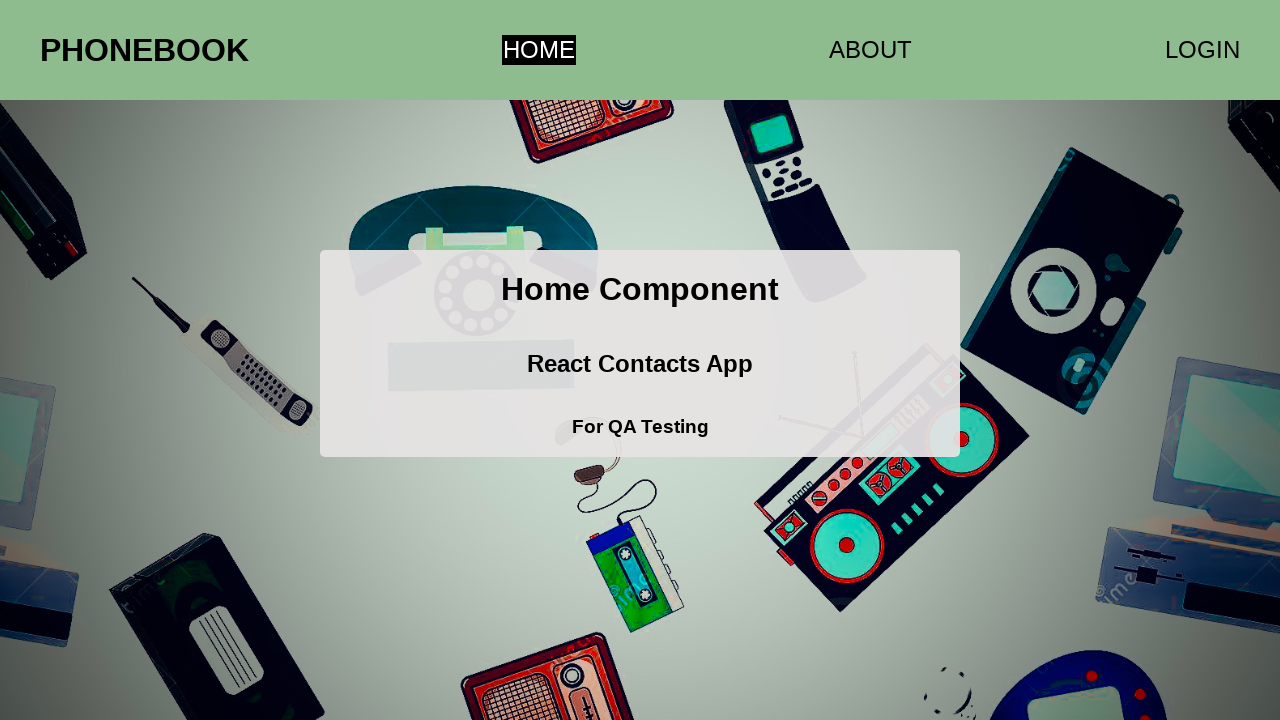

Waited for h2 element to be visible on home page
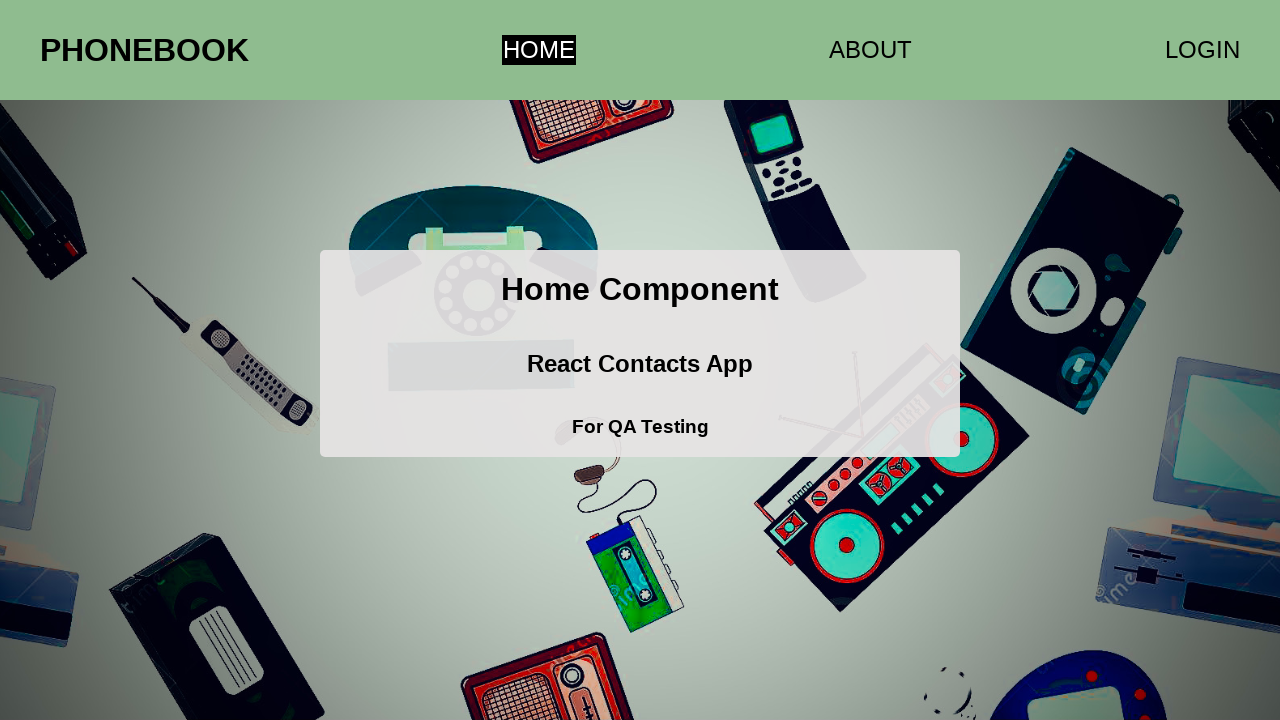

Clicked About link to navigate to About page at (870, 50) on *[href='/about']
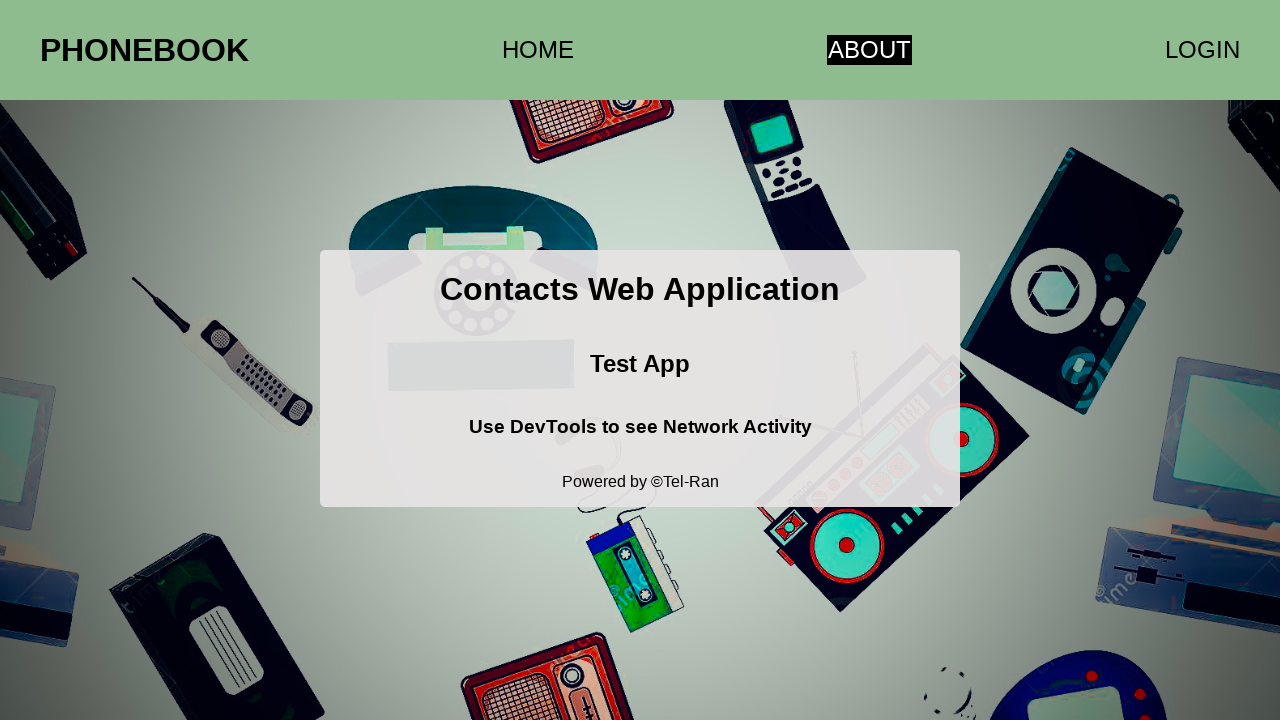

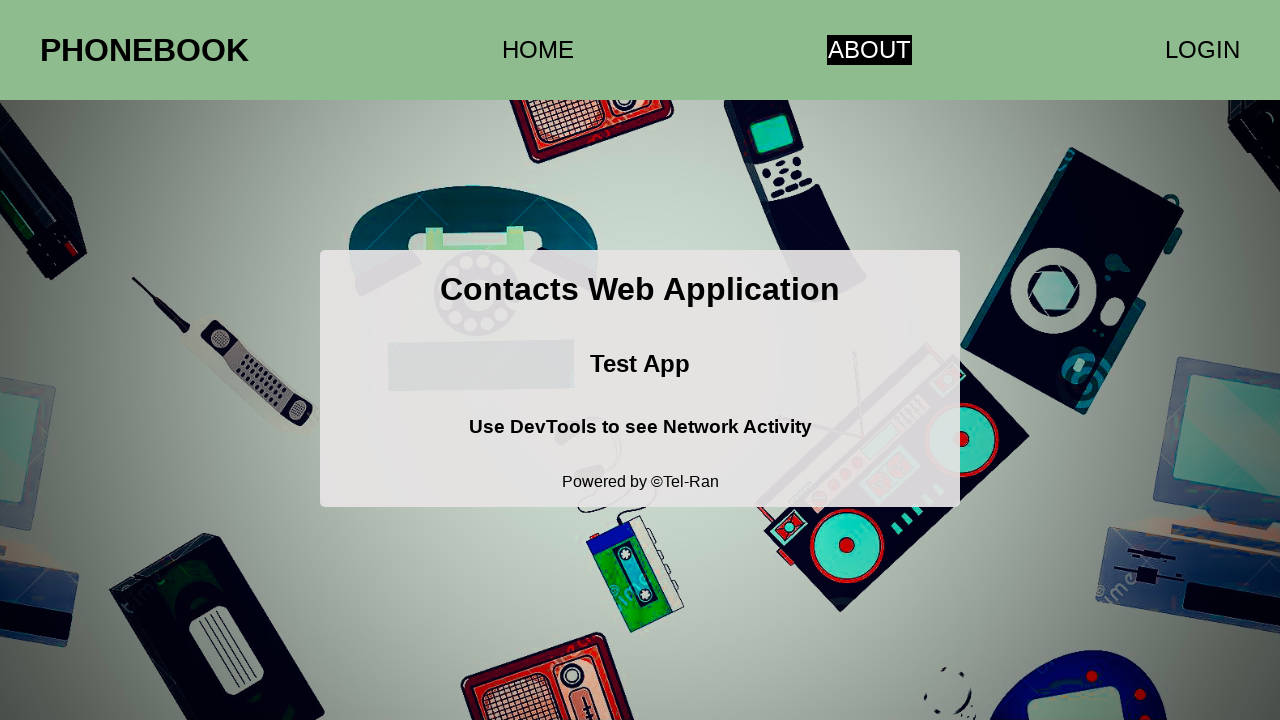